Tests selecting a country from dropdown and verifies the selected value is correctly set

Starting URL: https://letcode.in/dropdowns

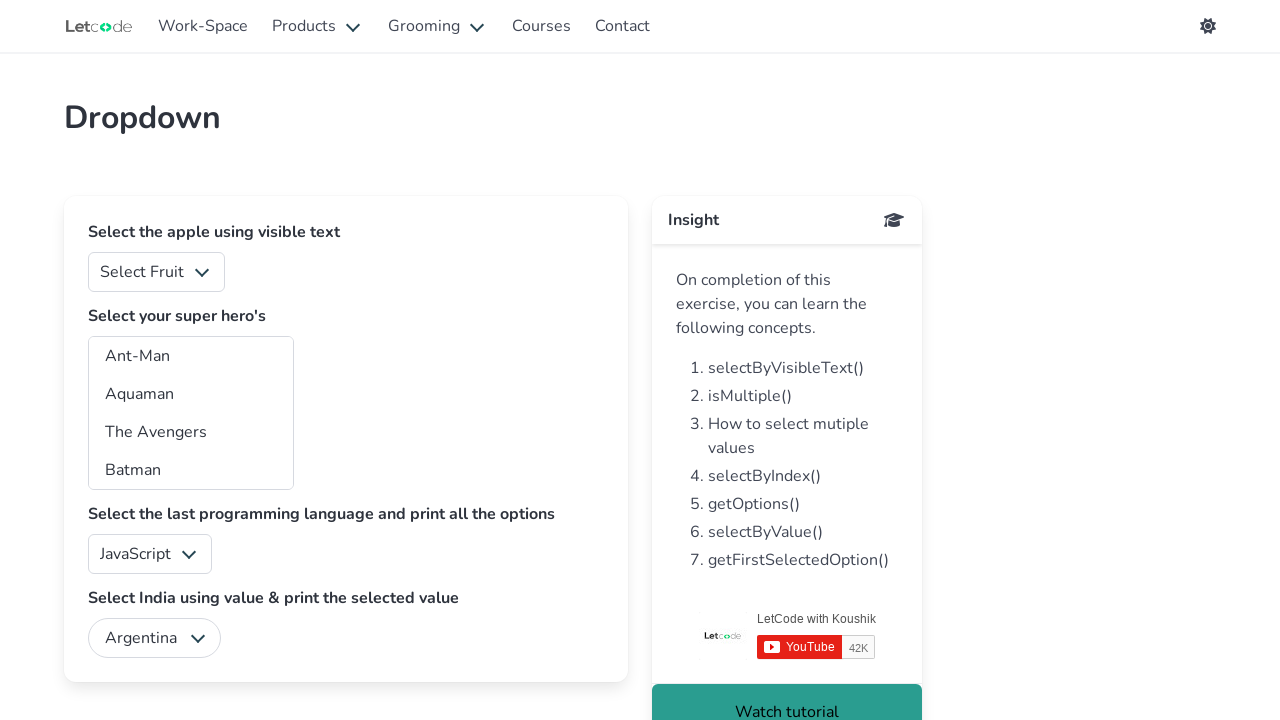

Navigated to dropdowns page
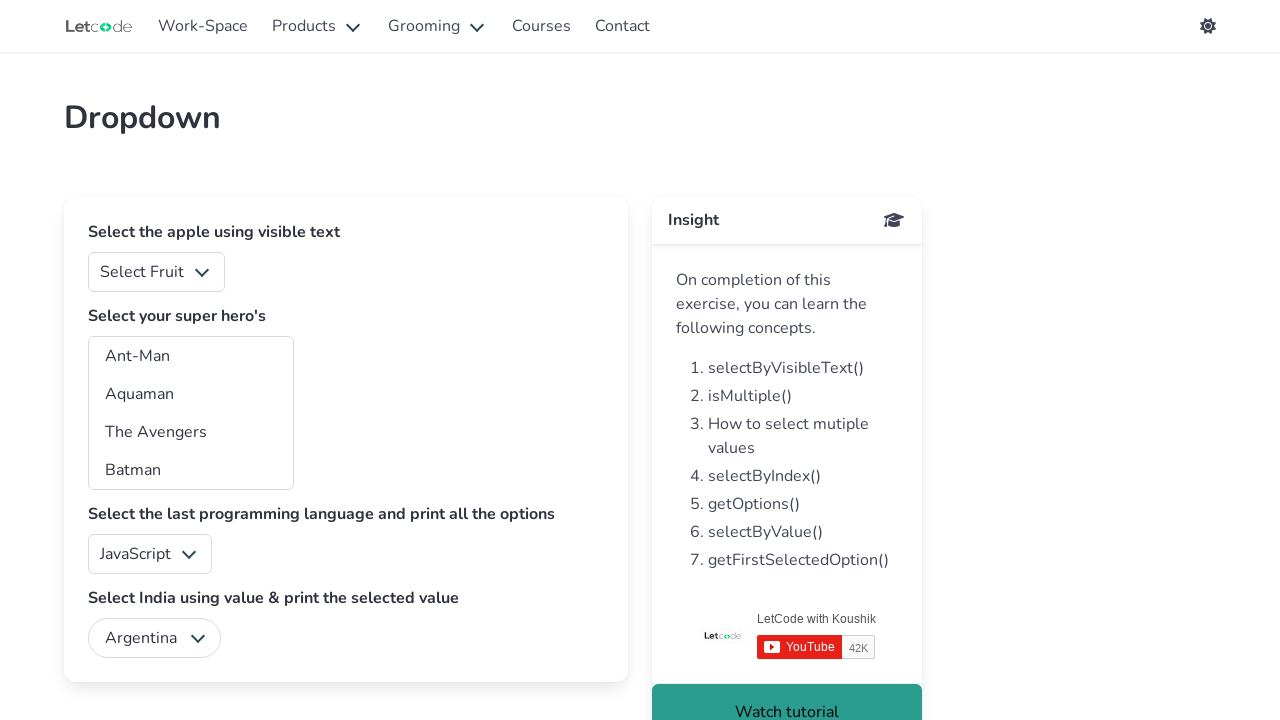

Selected Peru from country dropdown on #country
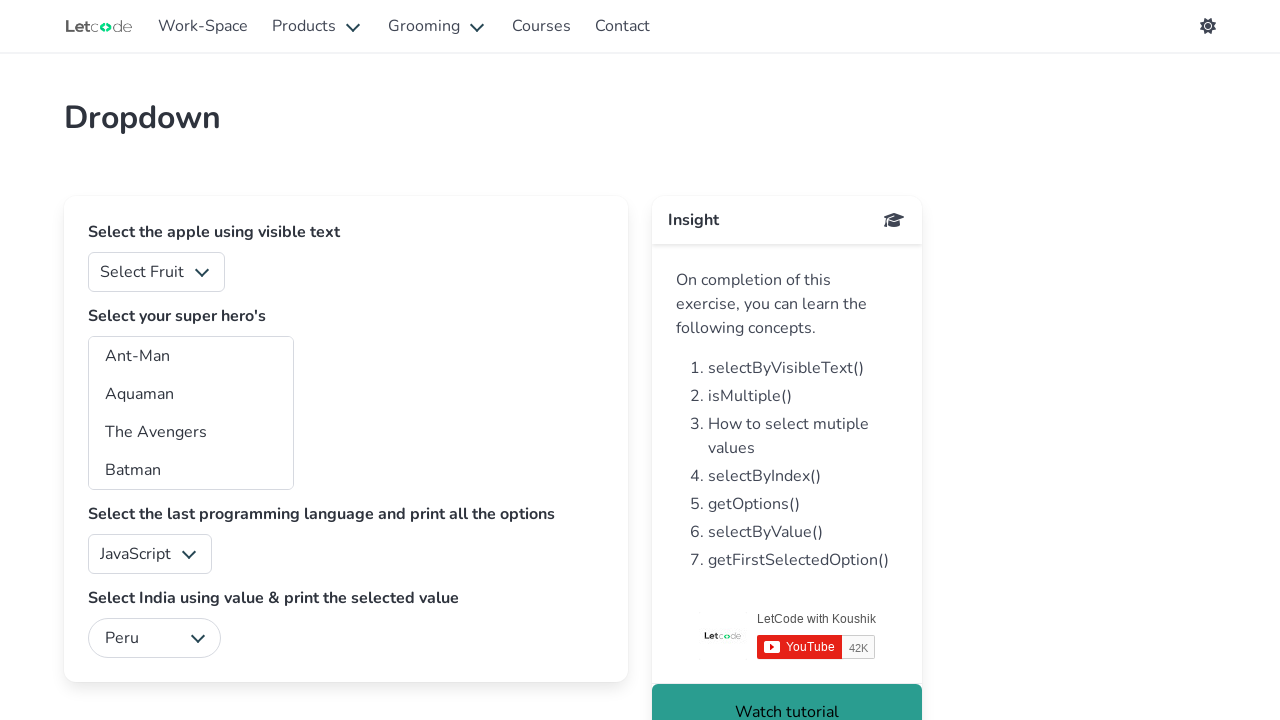

Retrieved selected value from country dropdown
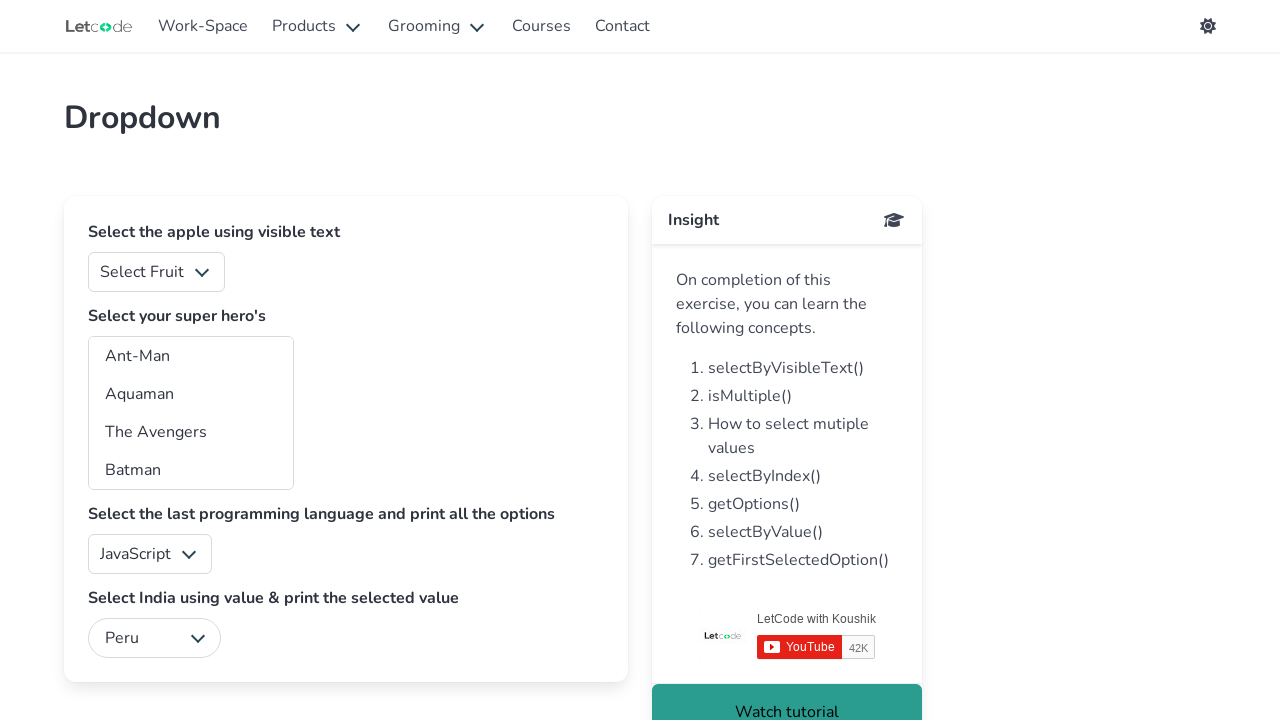

Printed selected value: Peru
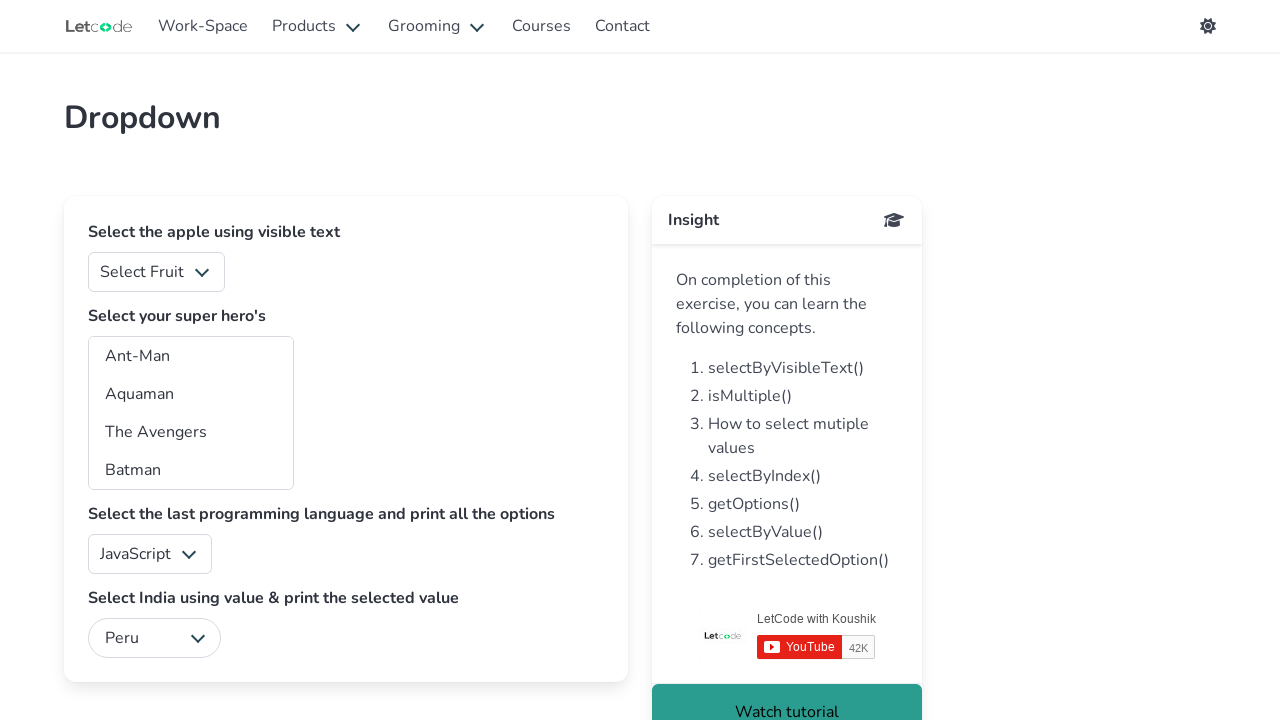

Verified that selected value is Peru
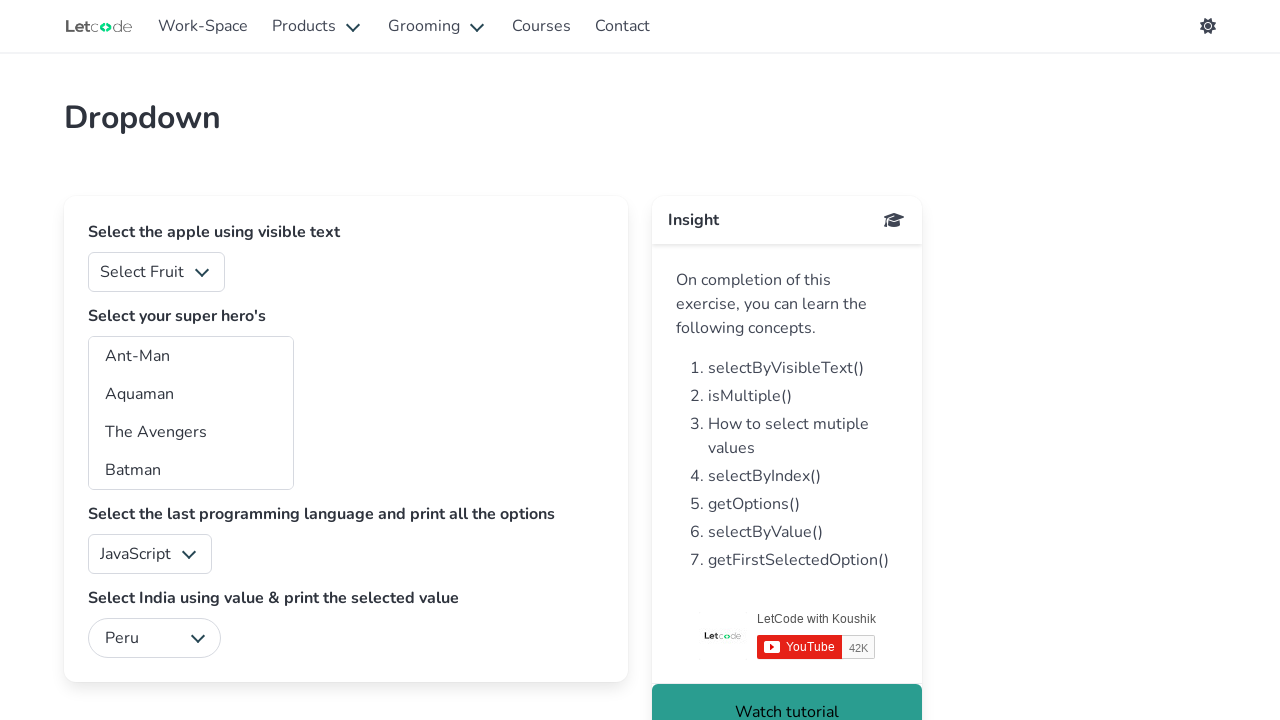

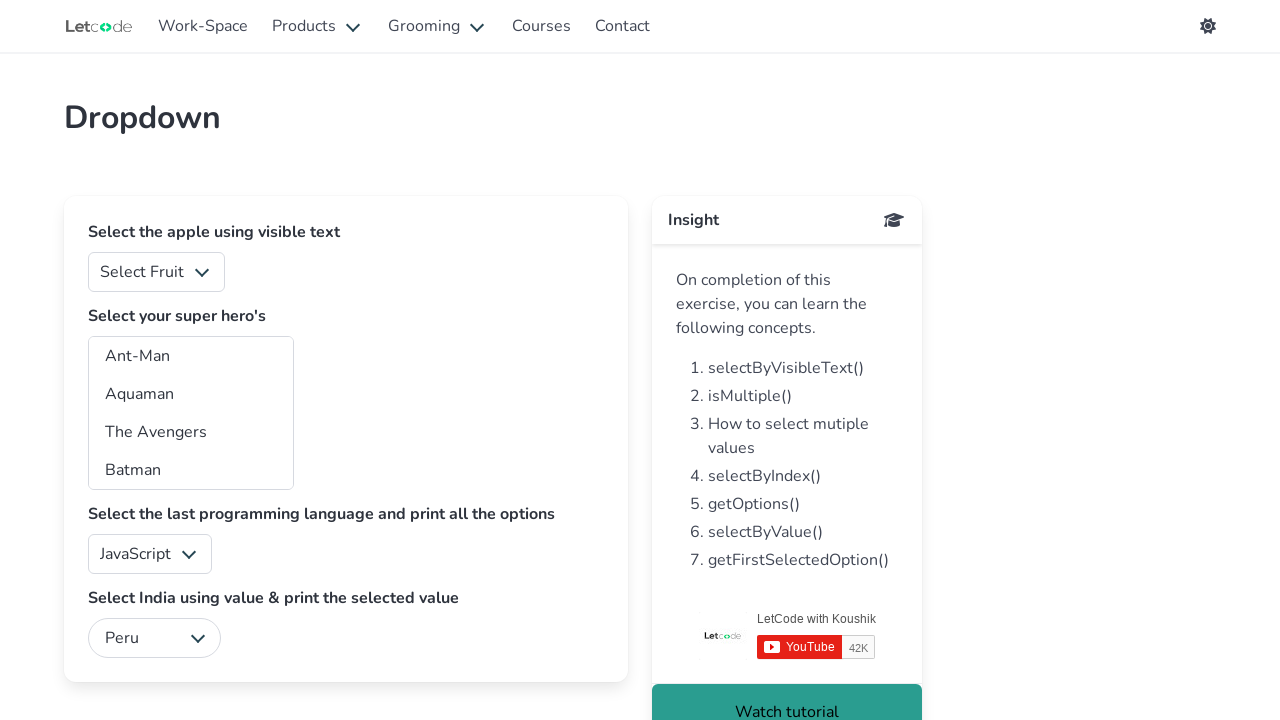